Tests dropdown selection by selecting an option and verifying it's selected

Starting URL: https://the-internet.herokuapp.com/

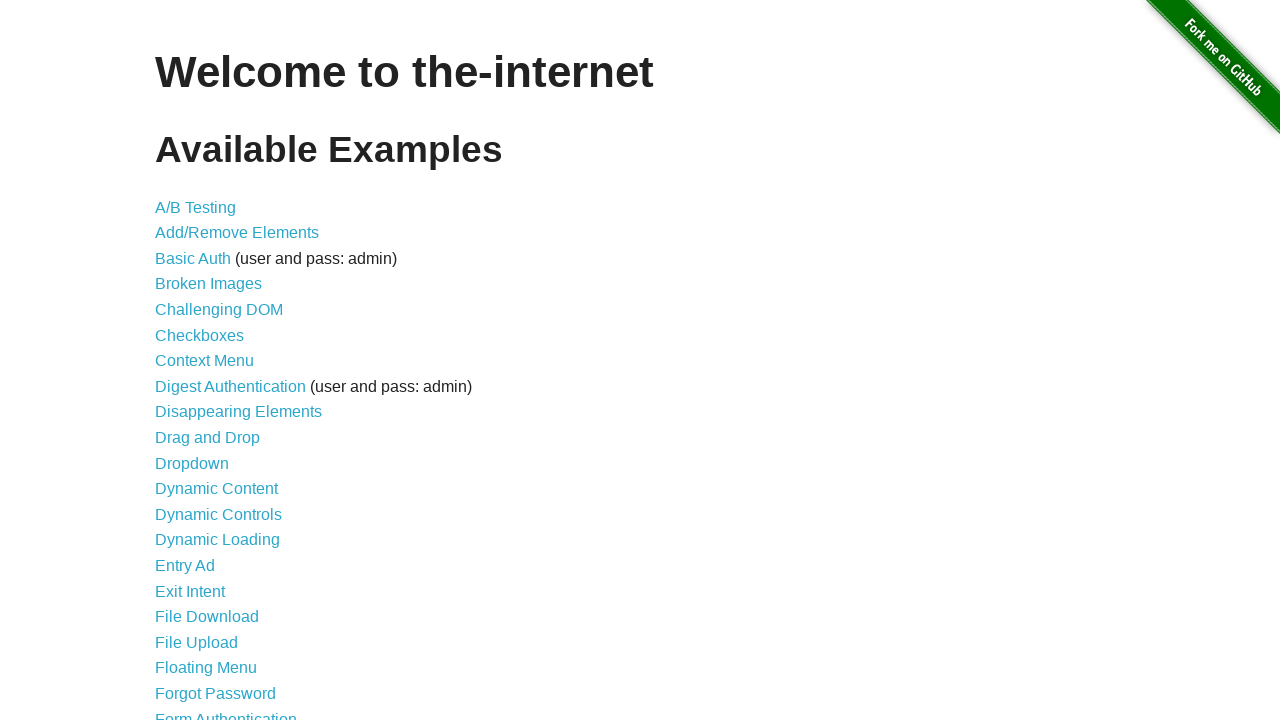

Clicked on Dropdown link at (192, 463) on a[href='/dropdown']
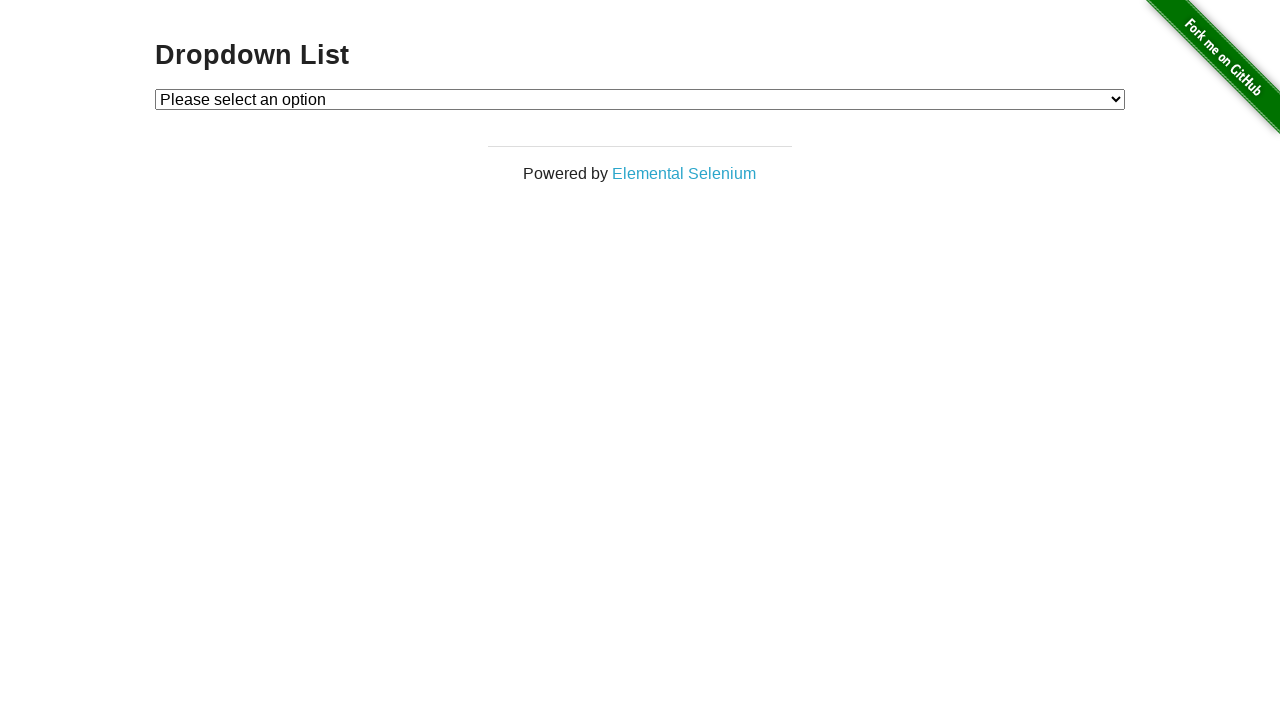

Dropdown element loaded
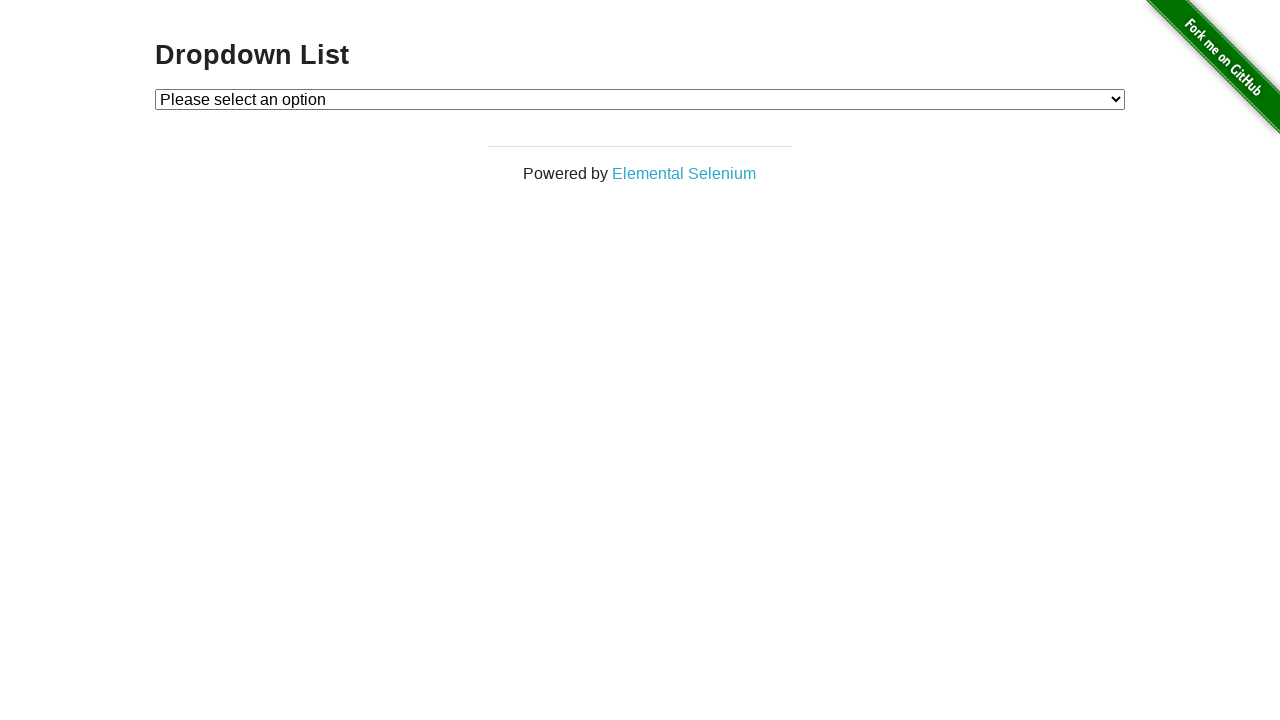

Selected Option 1 from dropdown on #dropdown
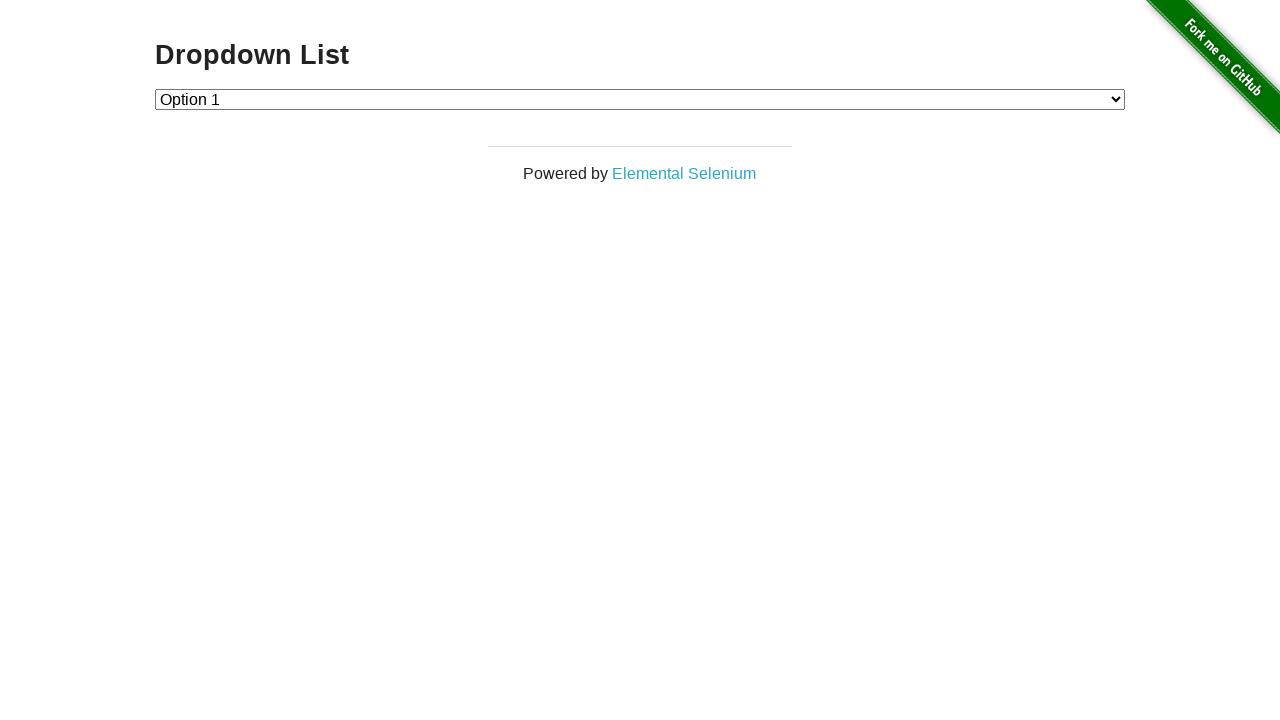

Verified that Option 1 is selected (value='1')
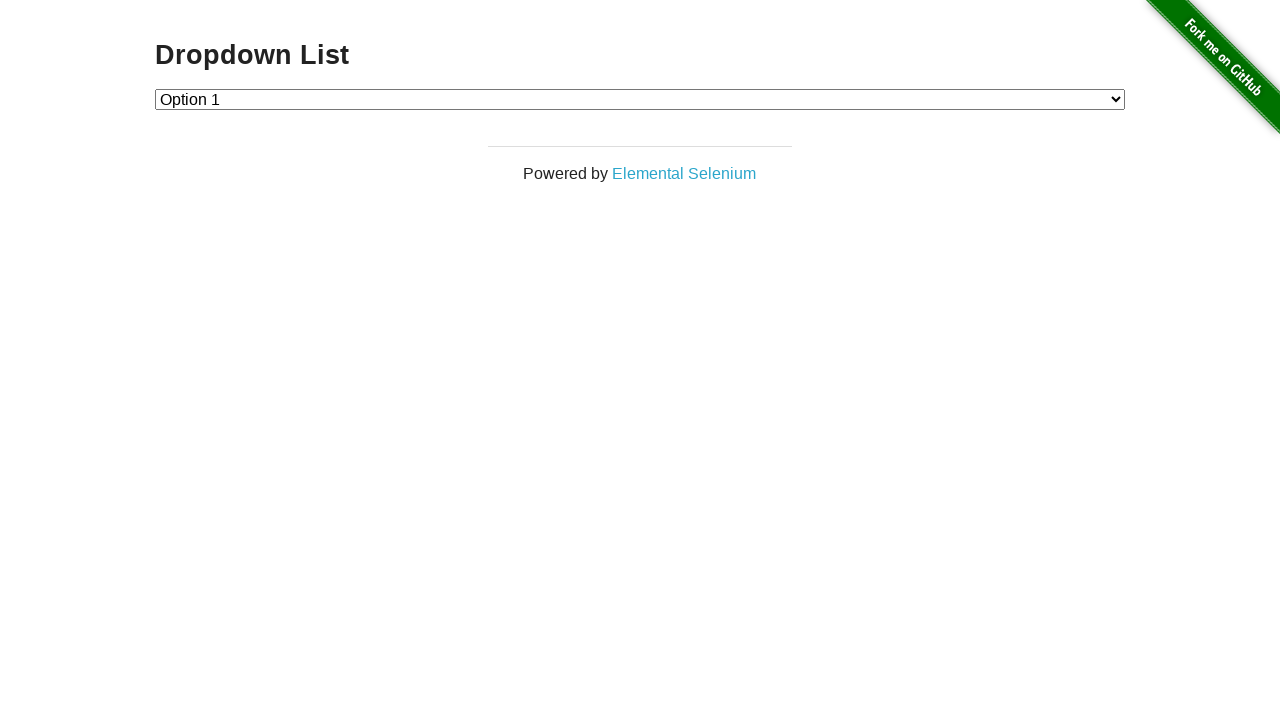

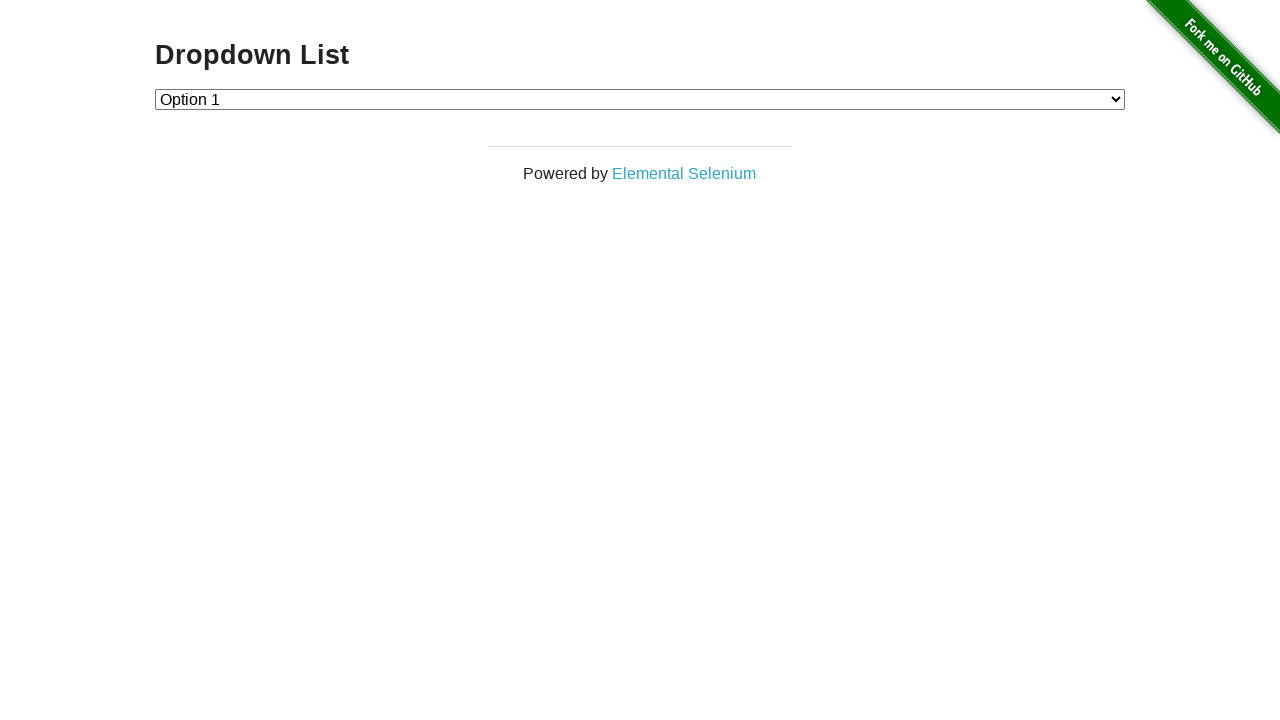